Tests that a todo item is removed when edited to an empty string.

Starting URL: https://demo.playwright.dev/todomvc

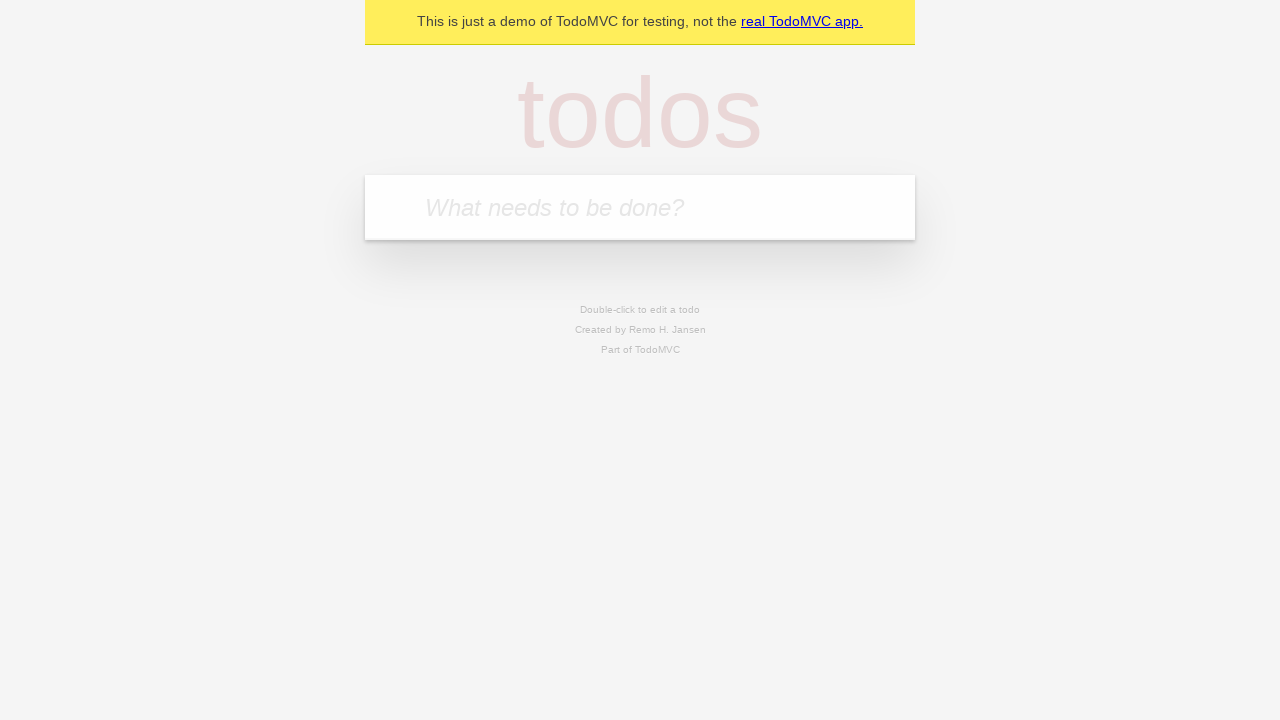

Filled new todo field with 'buy some cheese' on internal:attr=[placeholder="What needs to be done?"i]
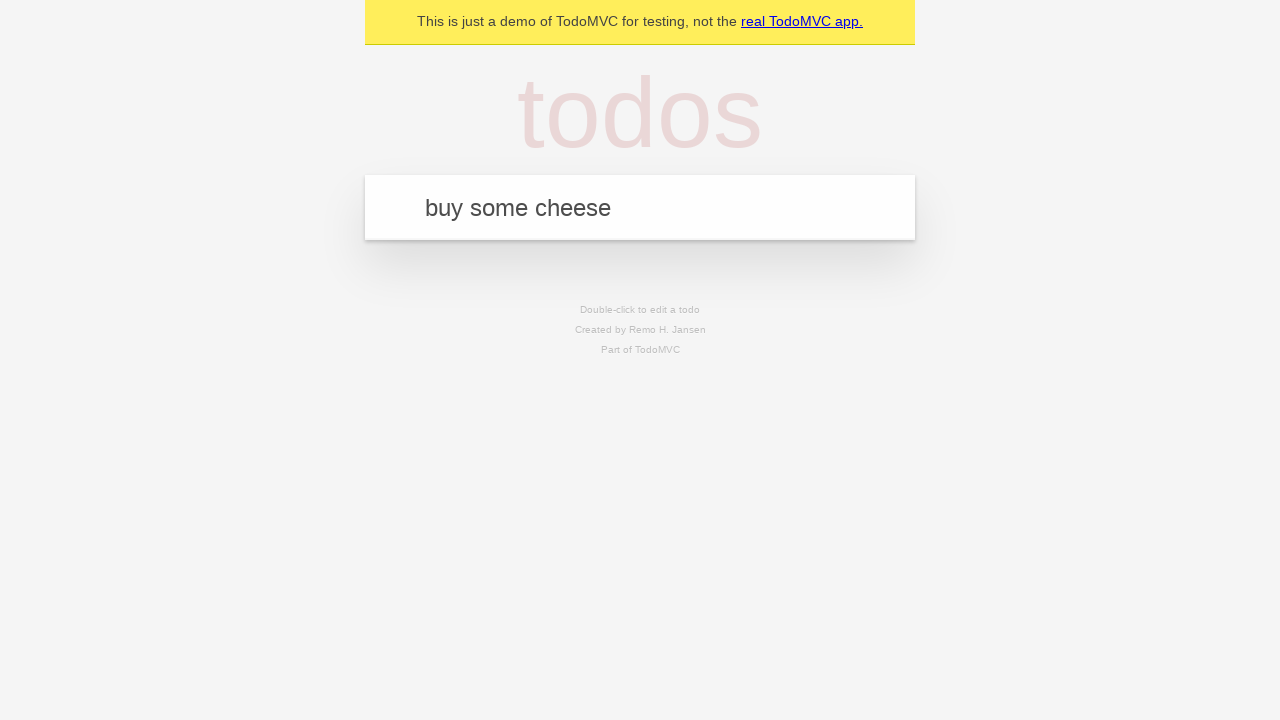

Pressed Enter to create todo 'buy some cheese' on internal:attr=[placeholder="What needs to be done?"i]
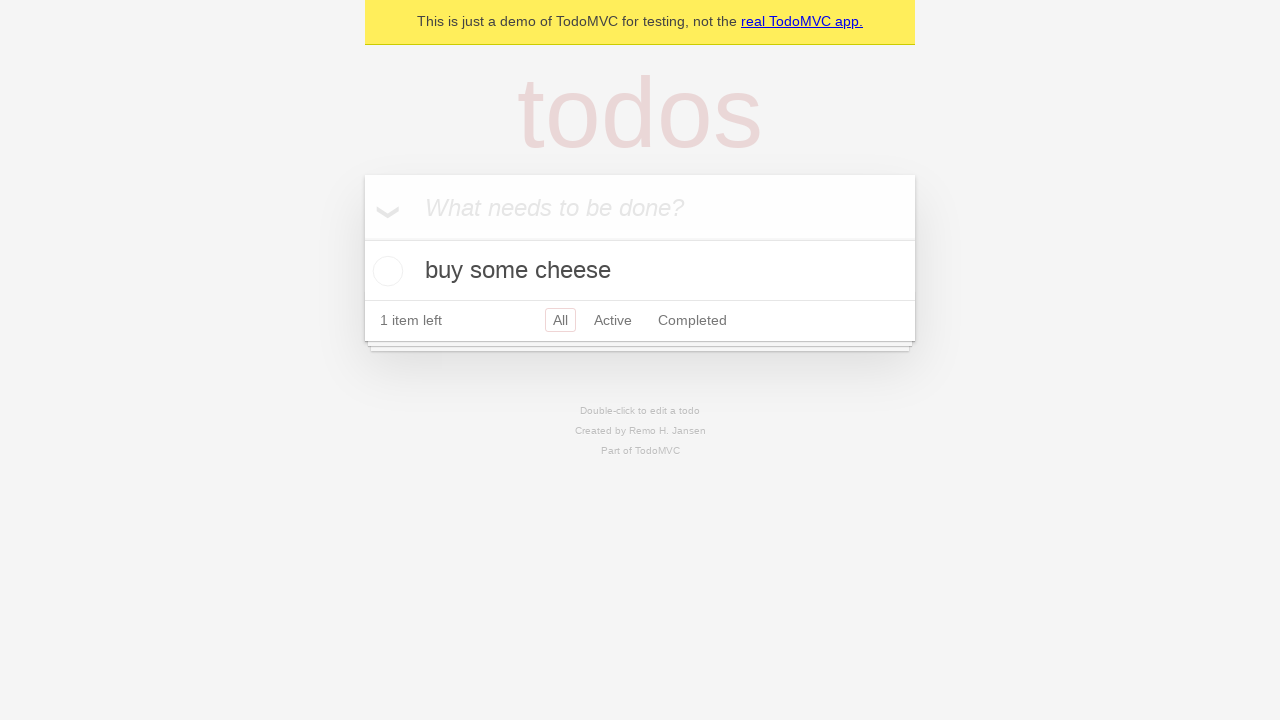

Filled new todo field with 'feed the cat' on internal:attr=[placeholder="What needs to be done?"i]
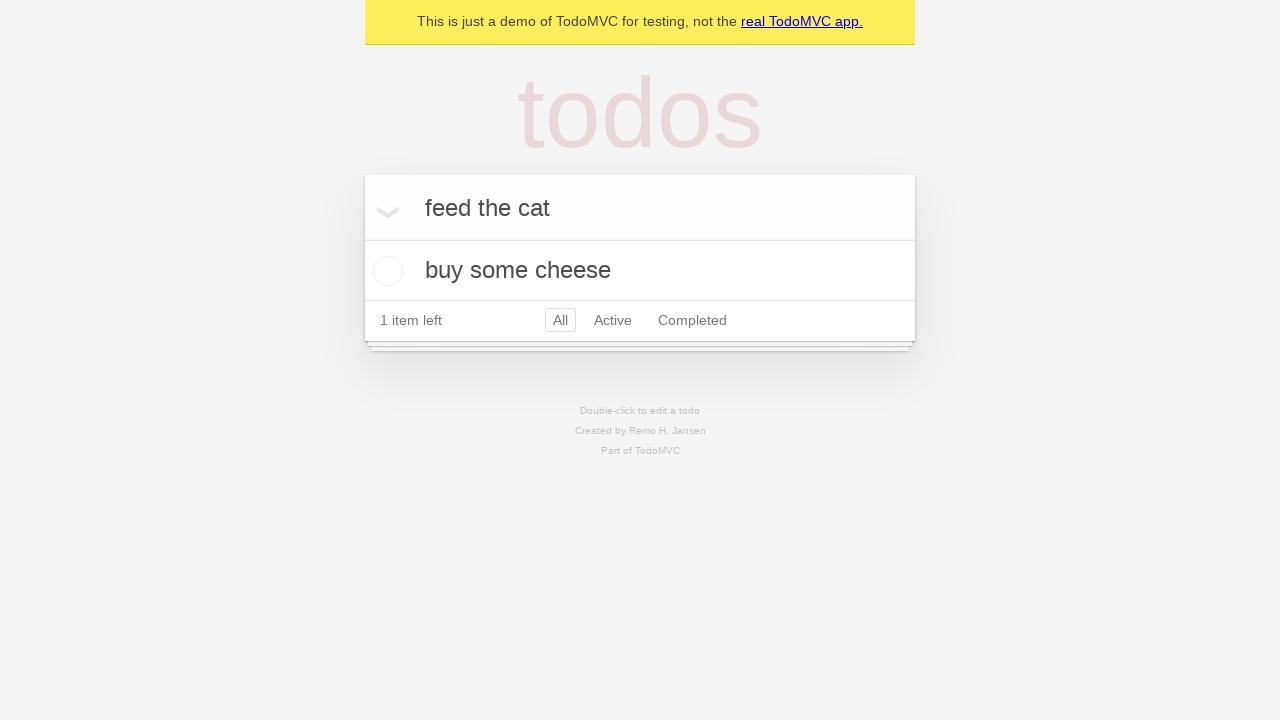

Pressed Enter to create todo 'feed the cat' on internal:attr=[placeholder="What needs to be done?"i]
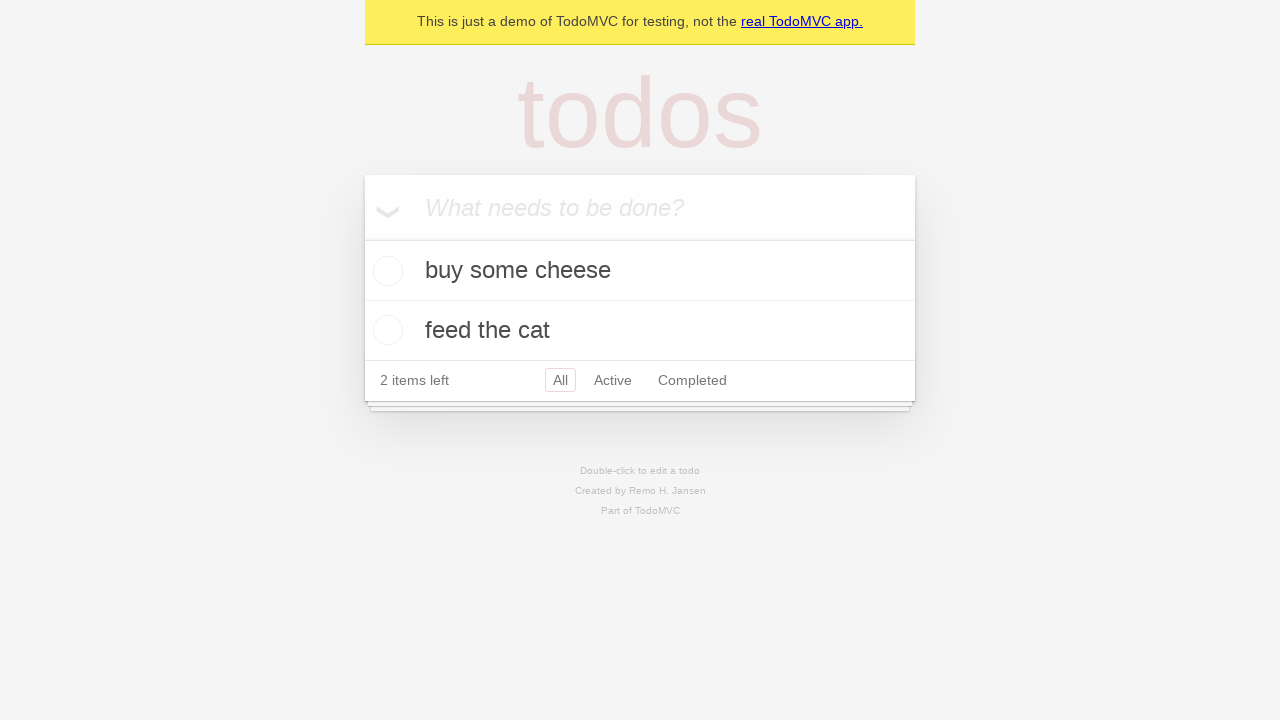

Filled new todo field with 'book a doctors appointment' on internal:attr=[placeholder="What needs to be done?"i]
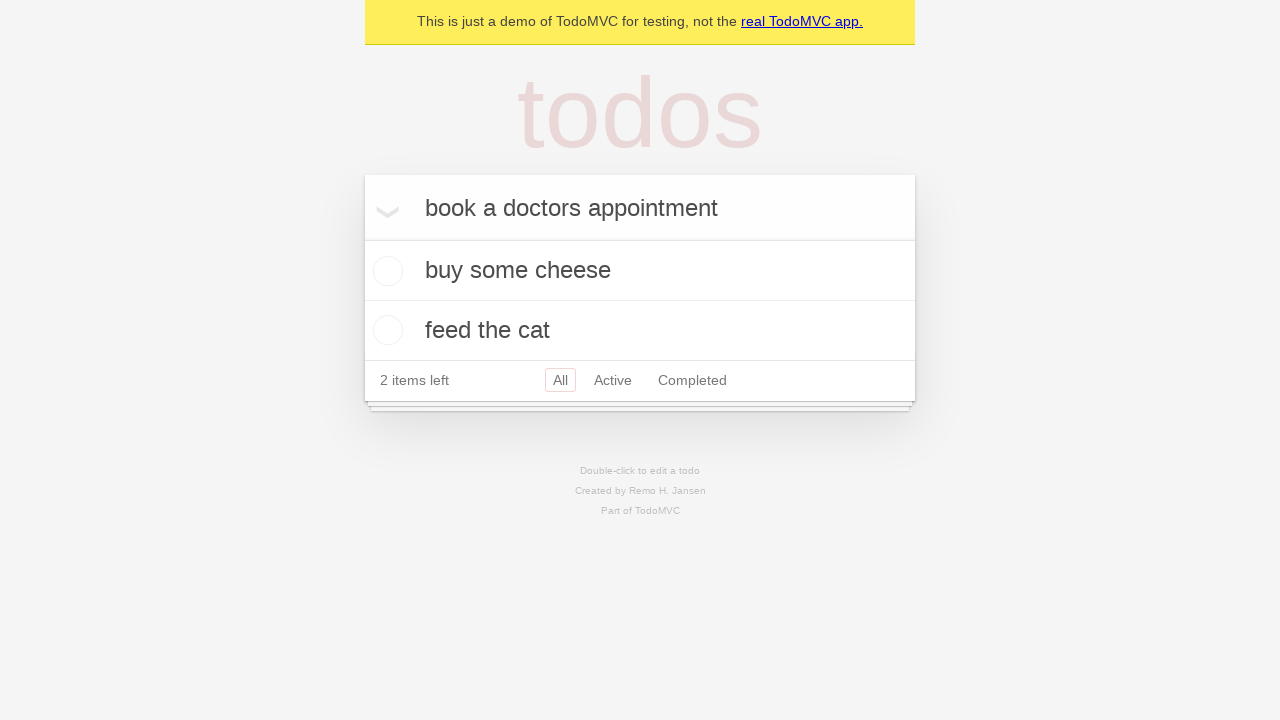

Pressed Enter to create todo 'book a doctors appointment' on internal:attr=[placeholder="What needs to be done?"i]
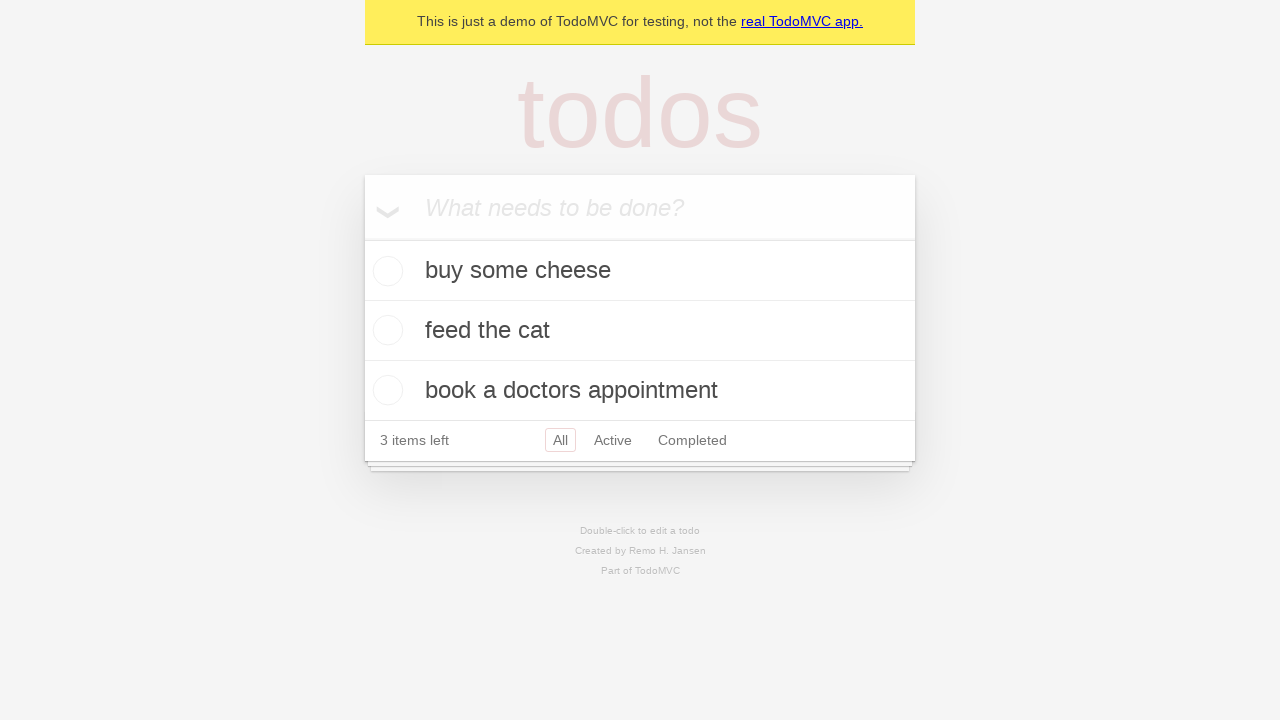

Double-clicked second todo item to enter edit mode at (640, 331) on internal:testid=[data-testid="todo-item"s] >> nth=1
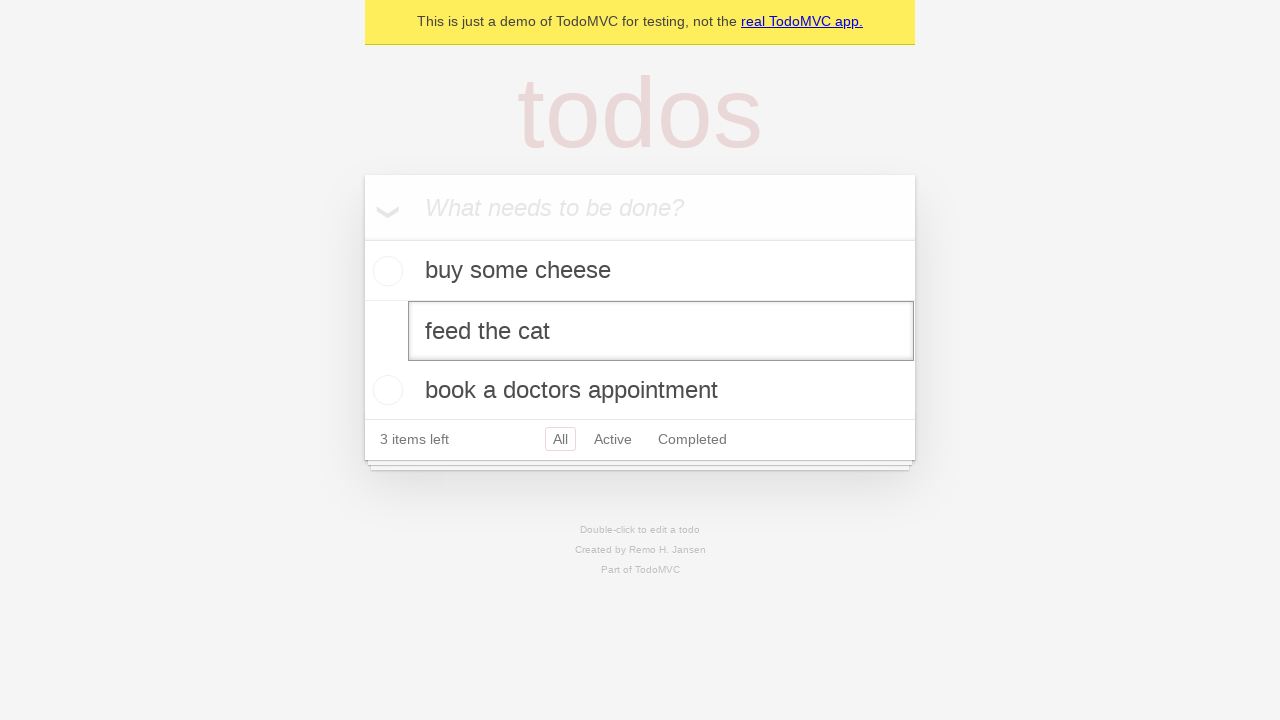

Cleared the todo item text field by filling with empty string on internal:testid=[data-testid="todo-item"s] >> nth=1 >> internal:role=textbox[nam
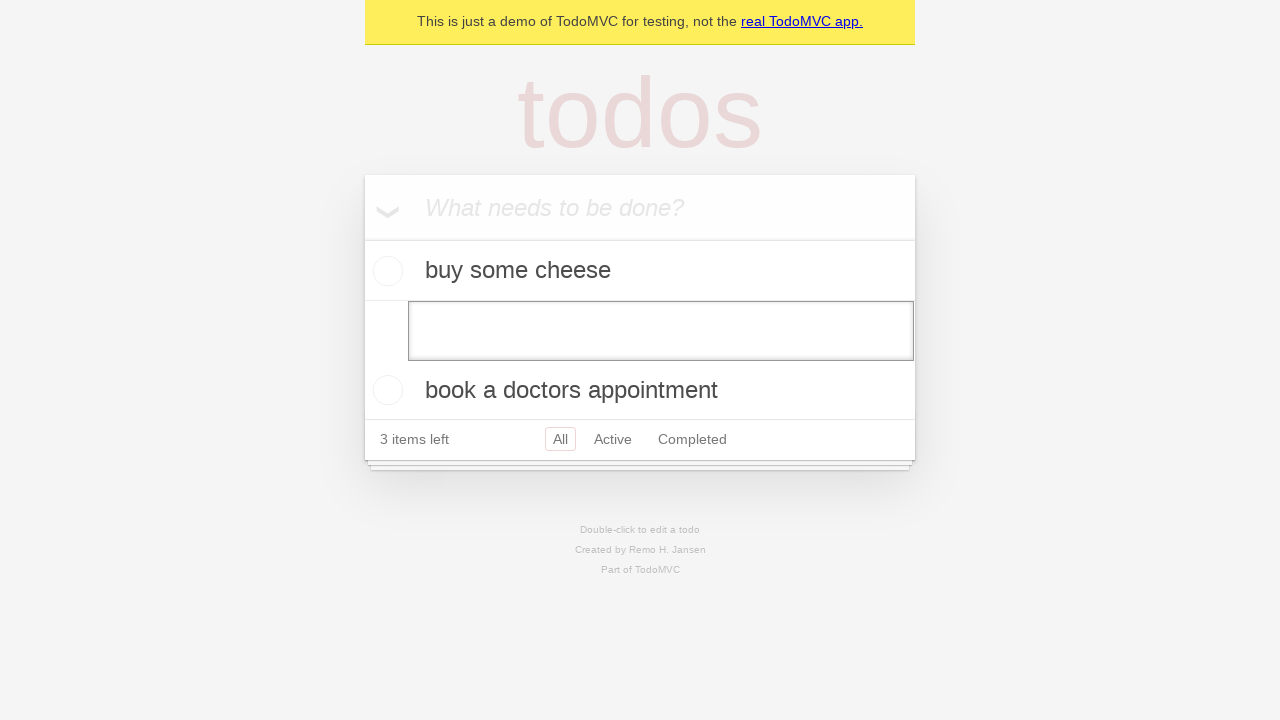

Pressed Enter to confirm edit, removing the todo item on internal:testid=[data-testid="todo-item"s] >> nth=1 >> internal:role=textbox[nam
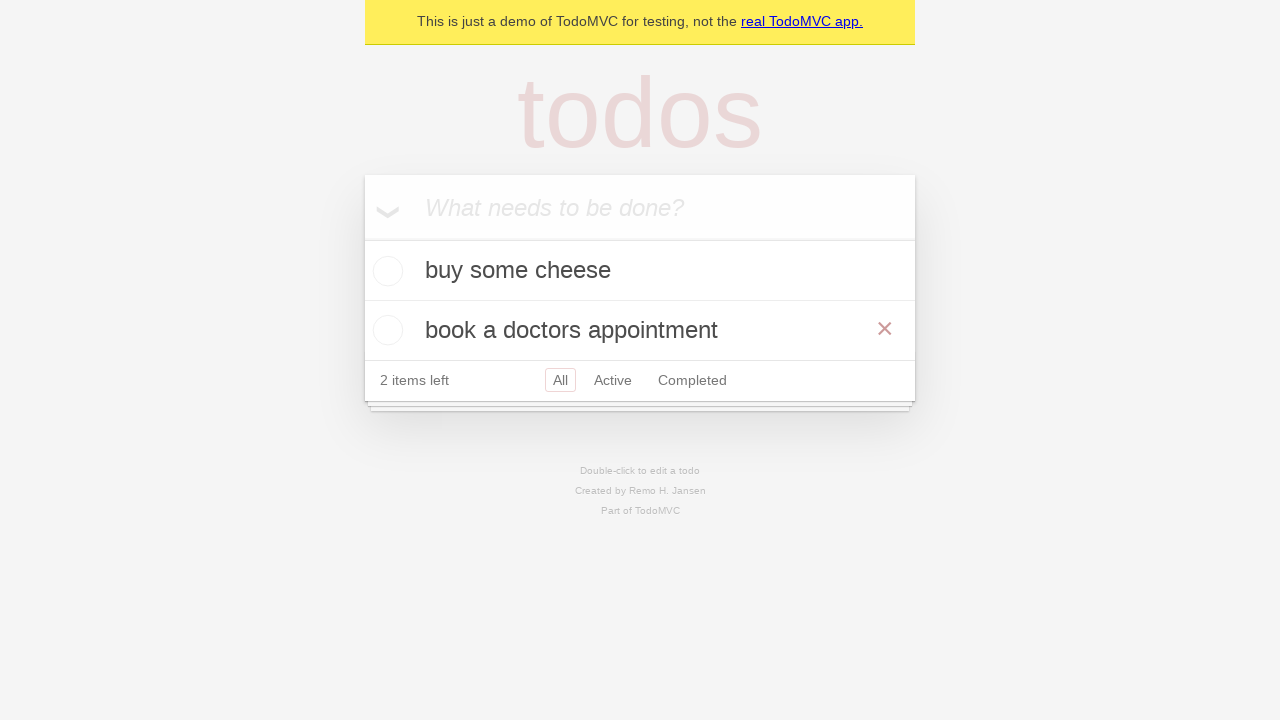

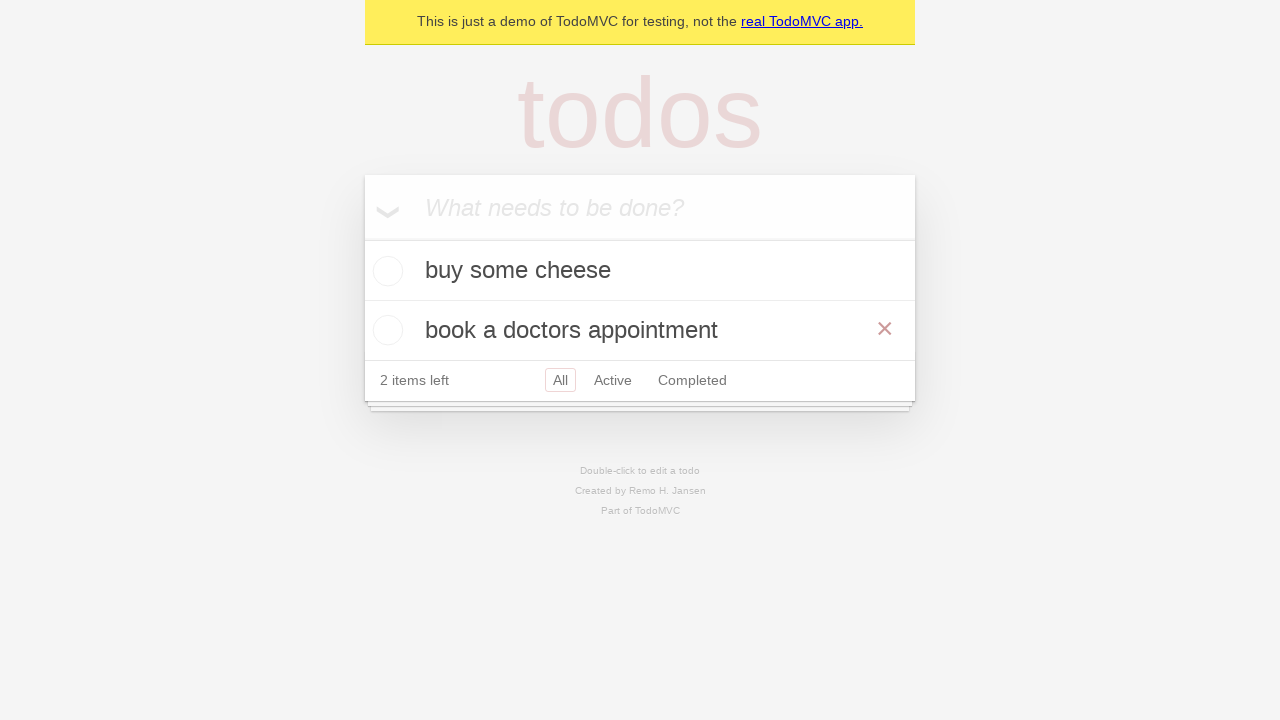